Tests browser tab handling by clicking a button to open new tabs, switching between tabs, navigating to different URLs in each tab, then returning to the parent window and navigating to YouTube.

Starting URL: https://demoqa.com/browser-windows

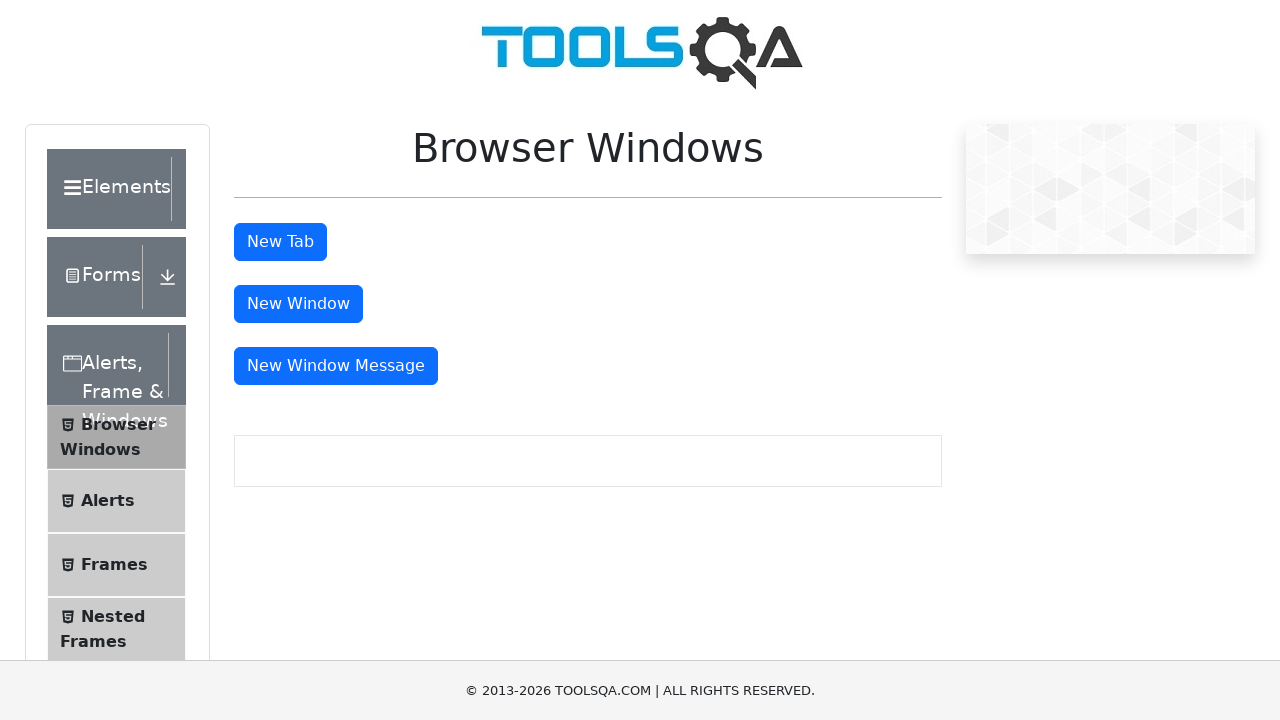

Clicked tab button to open first new tab at (280, 242) on #tabButton
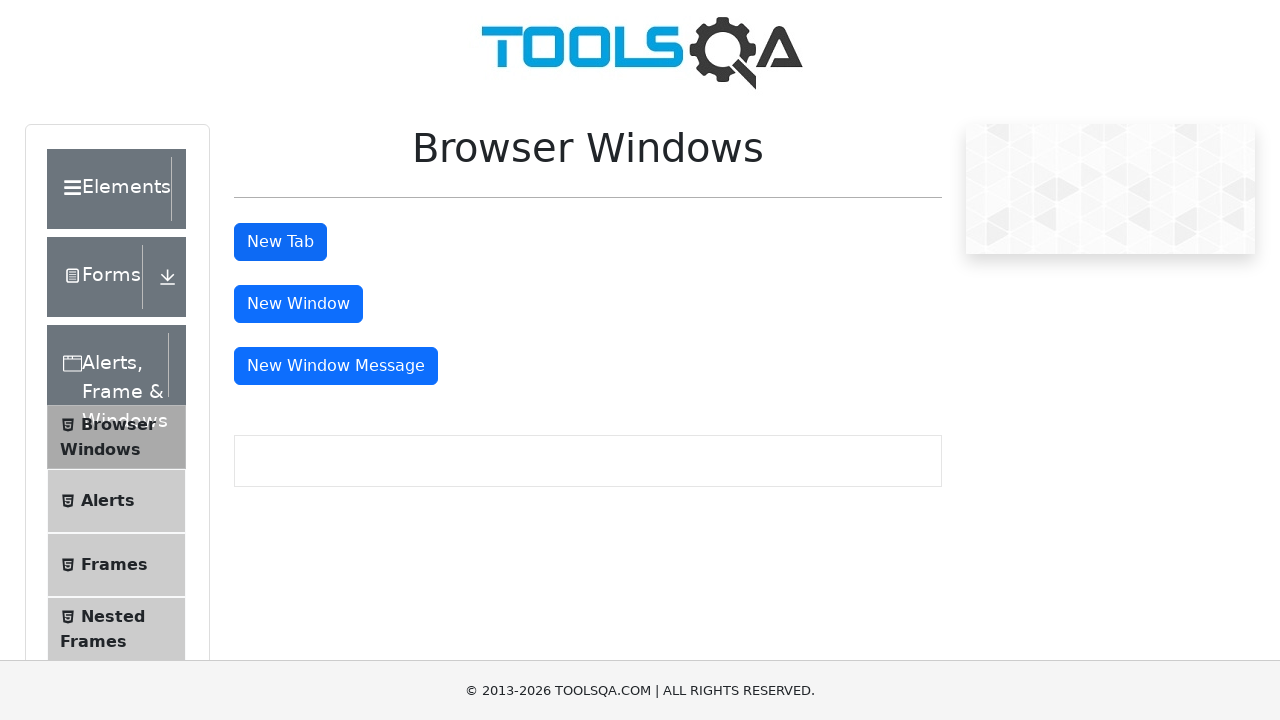

Clicked tab button to open second new tab at (280, 242) on #tabButton
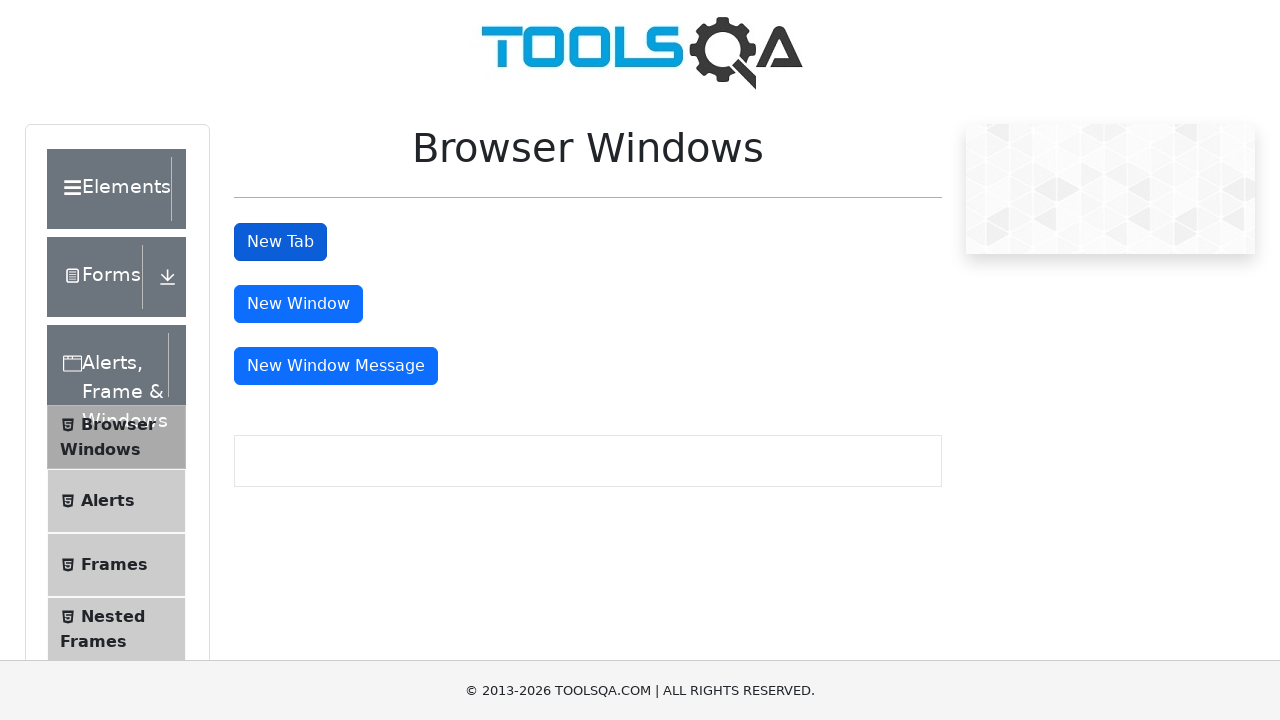

Retrieved all open pages from context
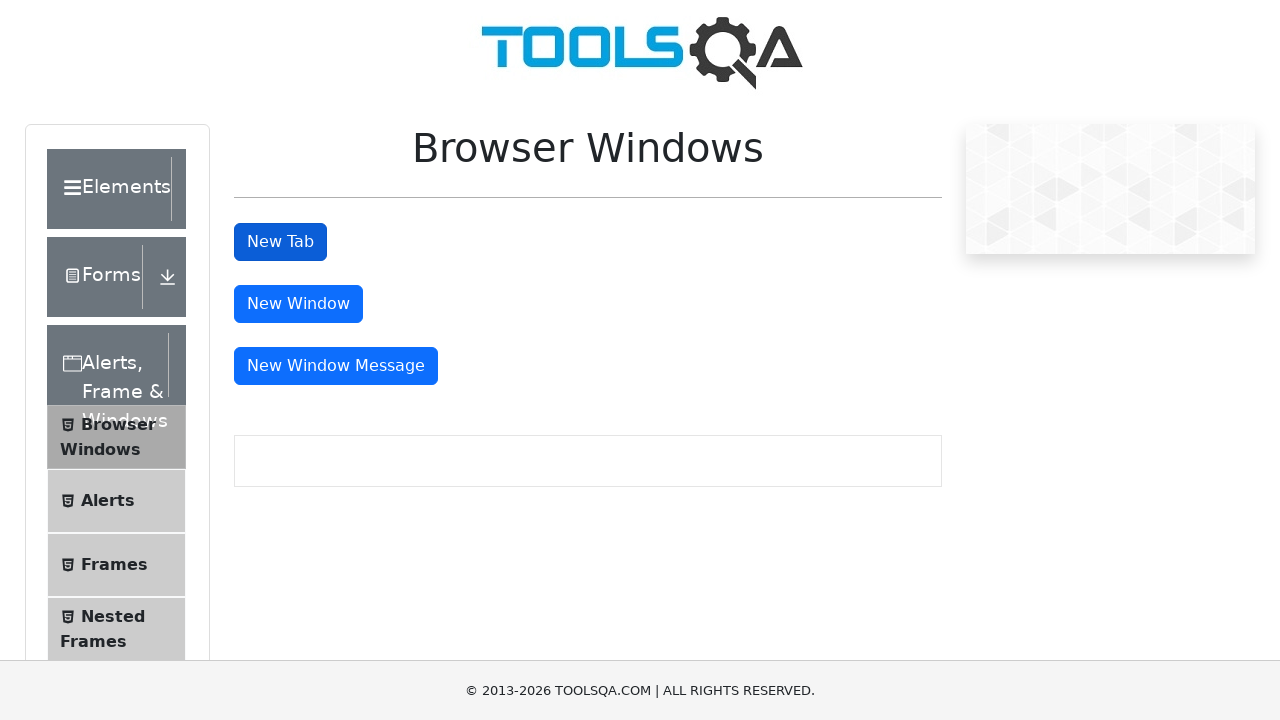

Stored reference to parent page
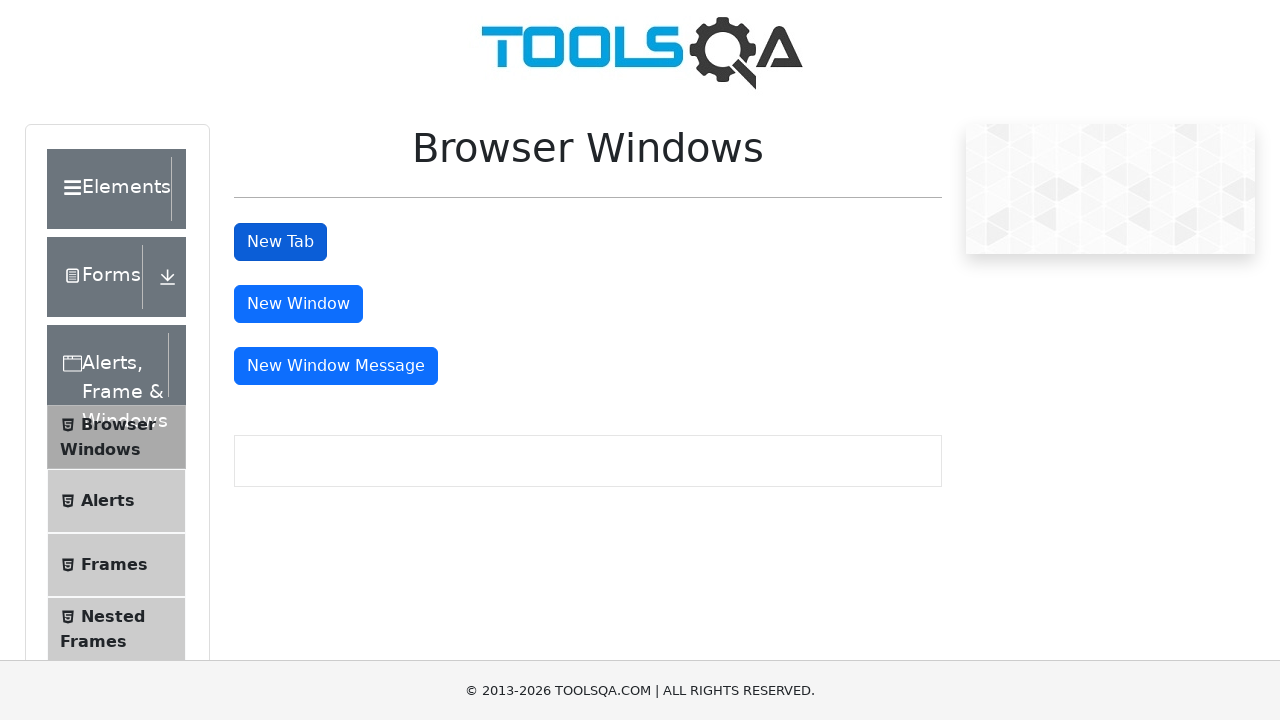

Switched to first new tab
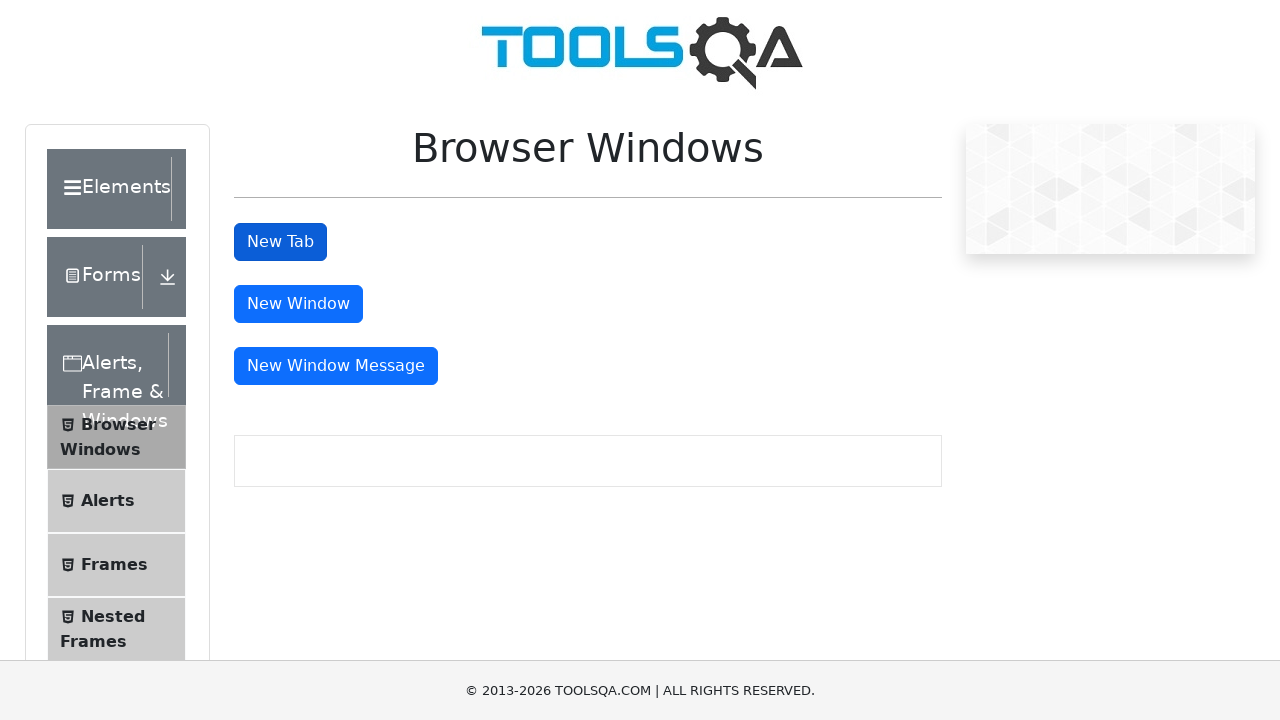

First new tab finished loading
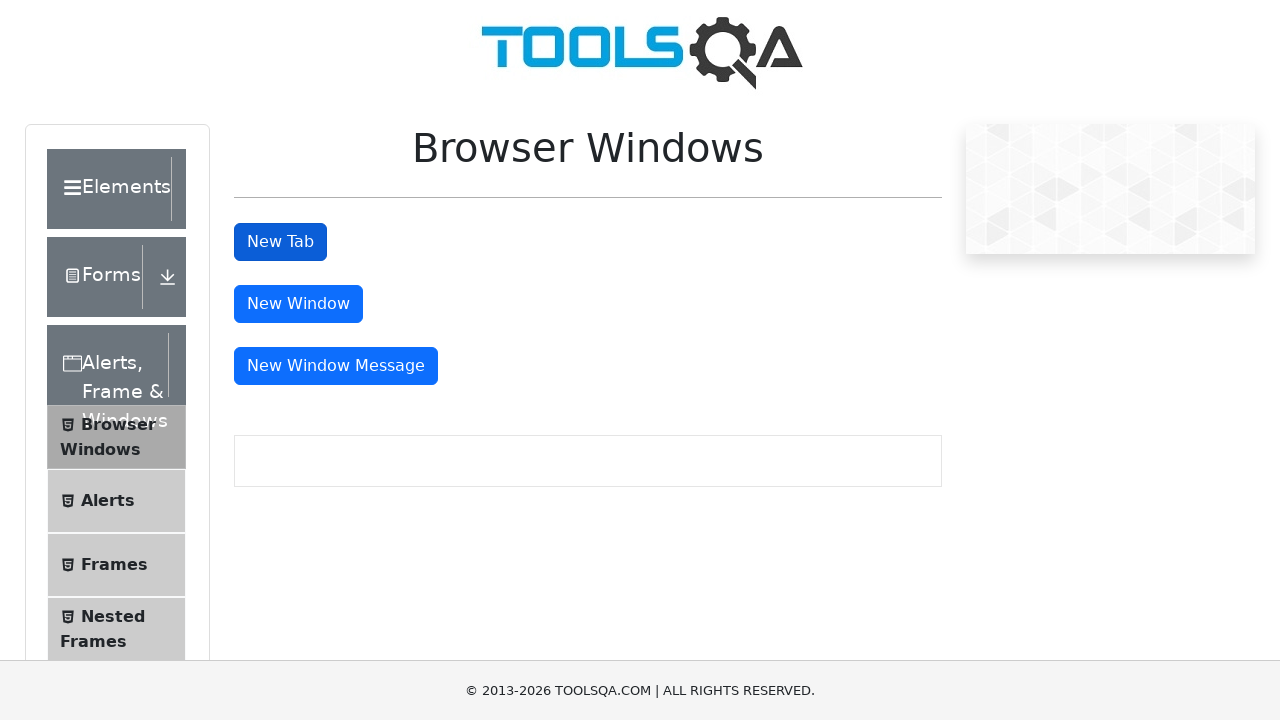

Navigated first new tab to https://demoqa.com/browser-windows
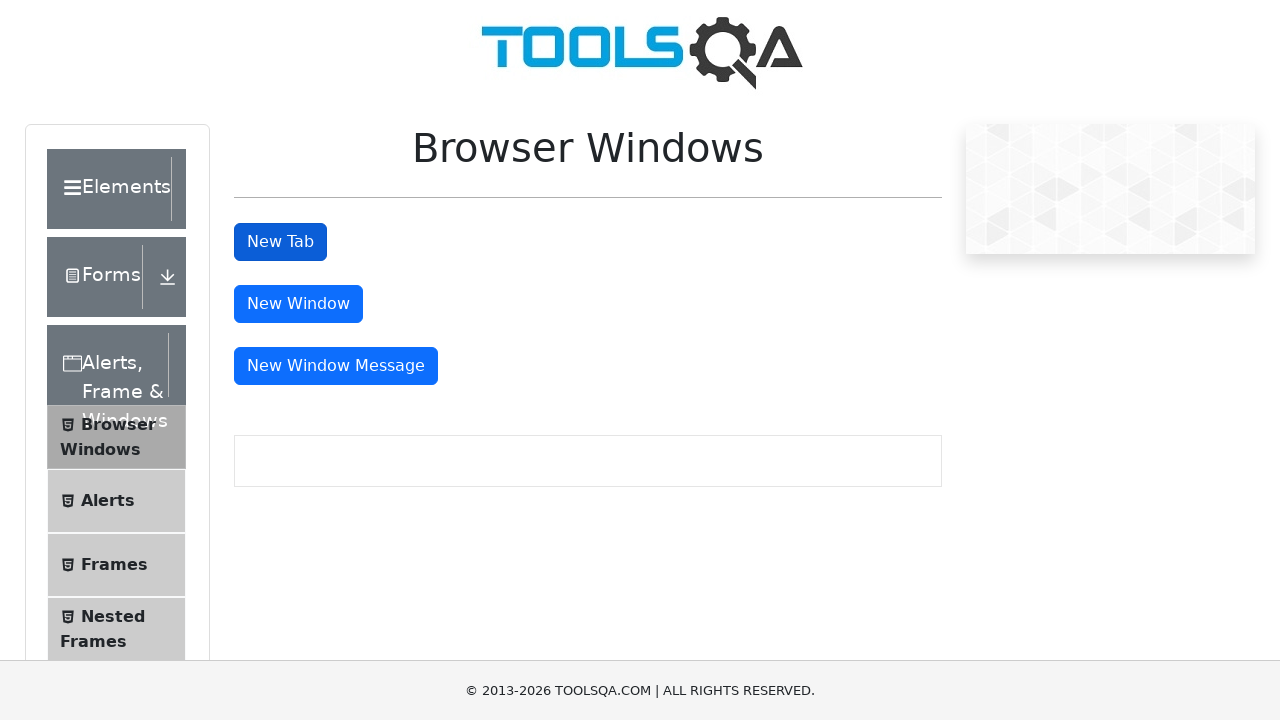

First new tab finished loading after navigation
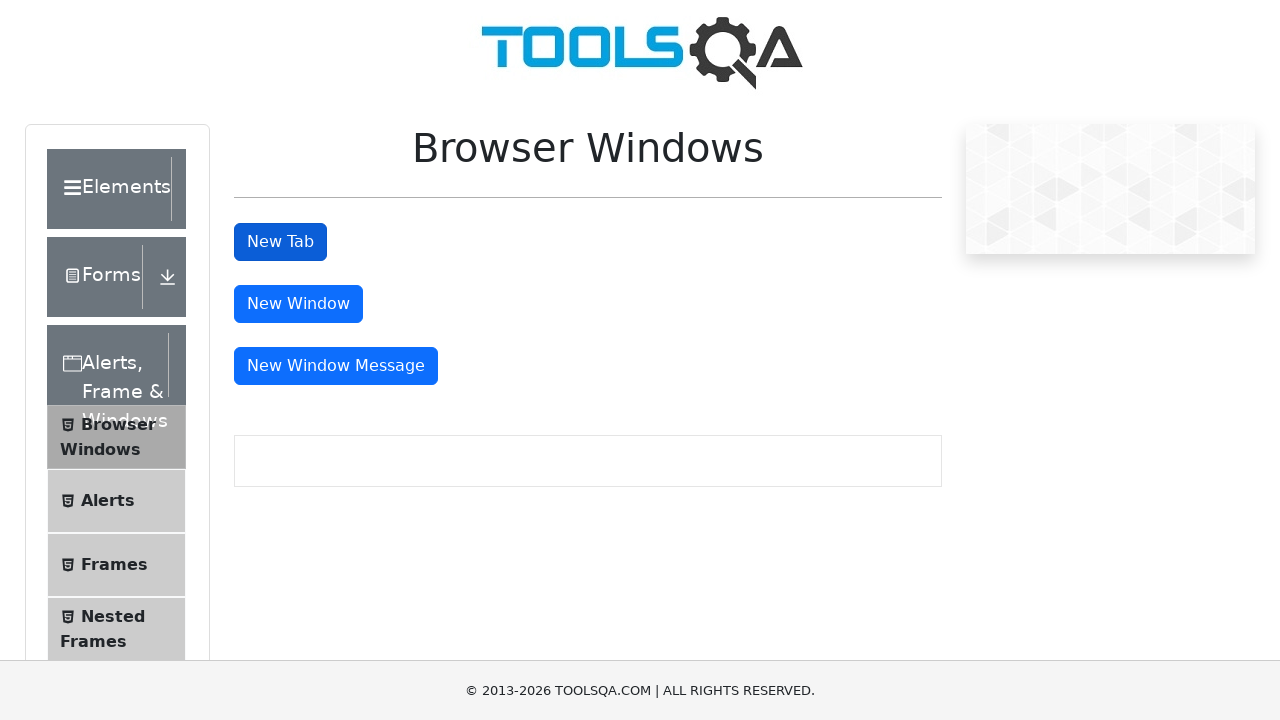

Switched to second new tab
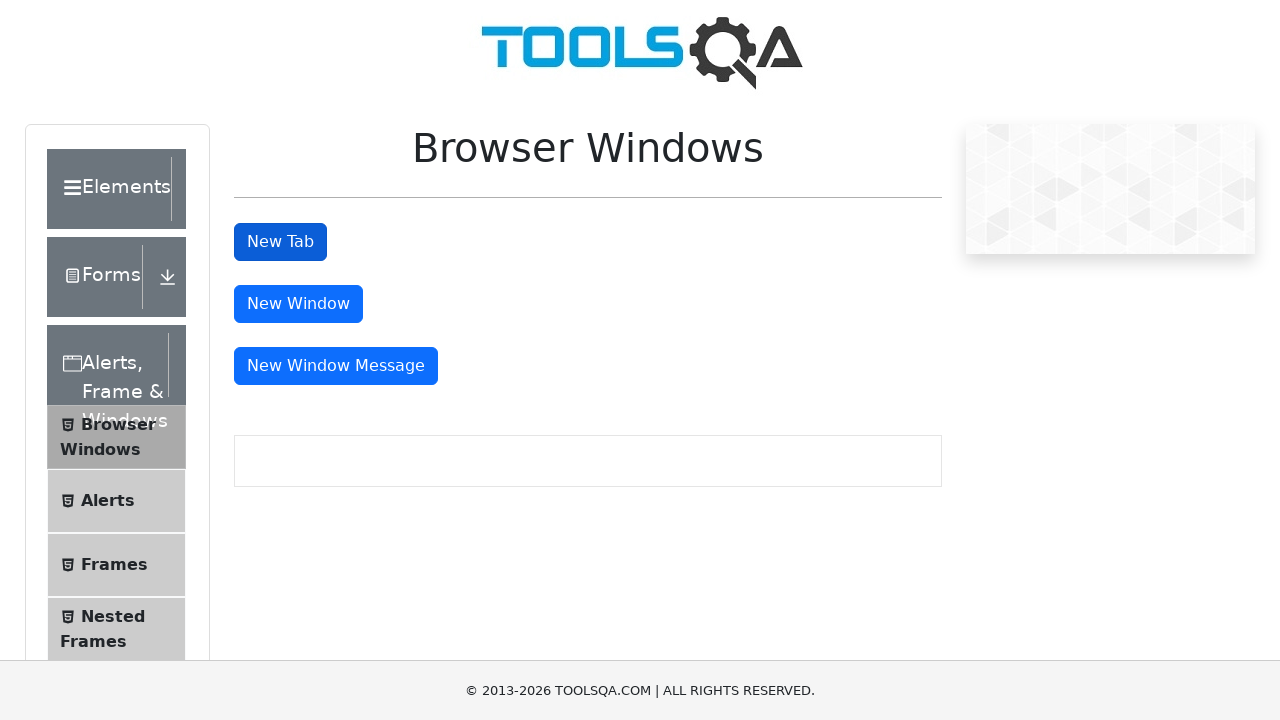

Second new tab finished loading
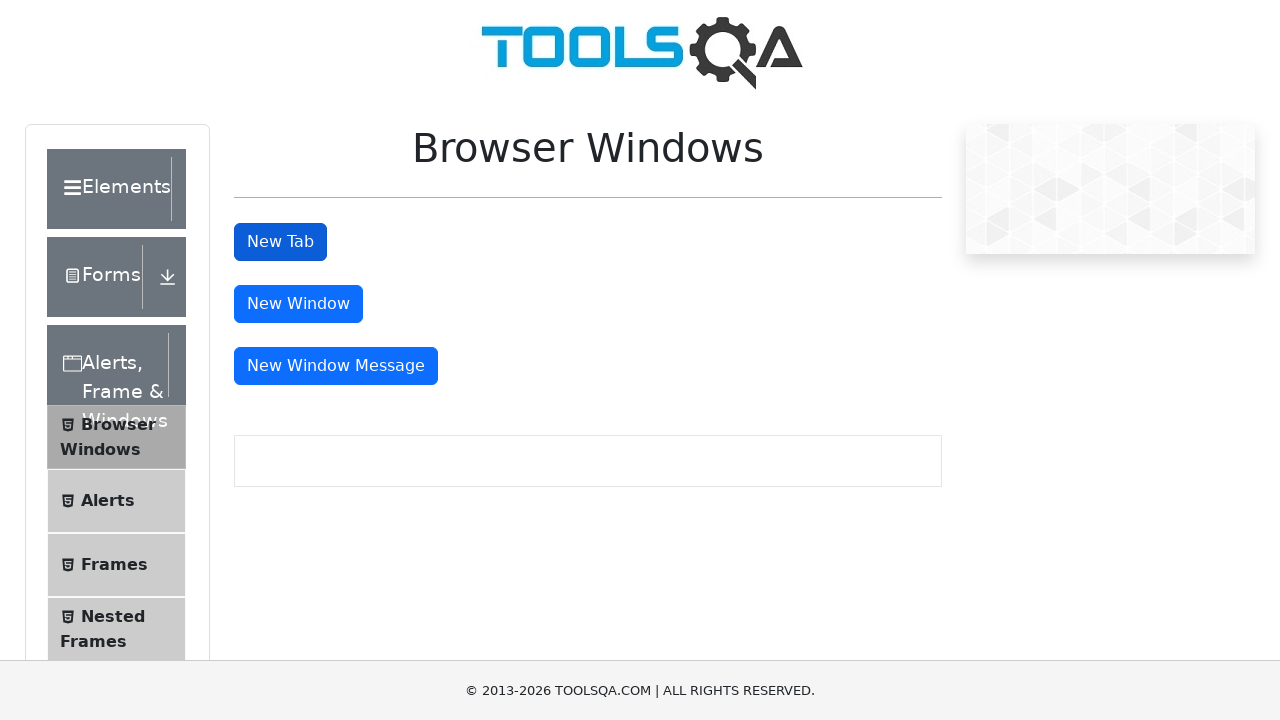

Navigated second new tab to https://opensource-demo.orangehrmlive.com/web/index.php/auth/login
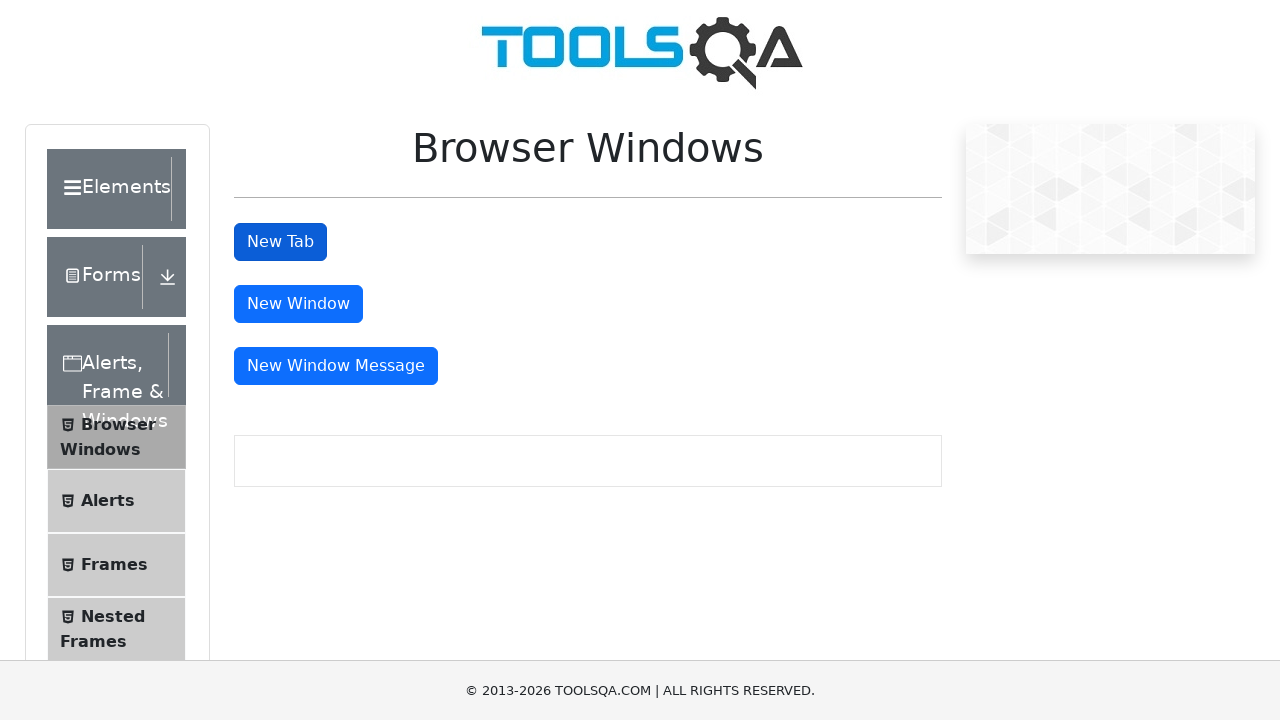

Second new tab finished loading after navigation
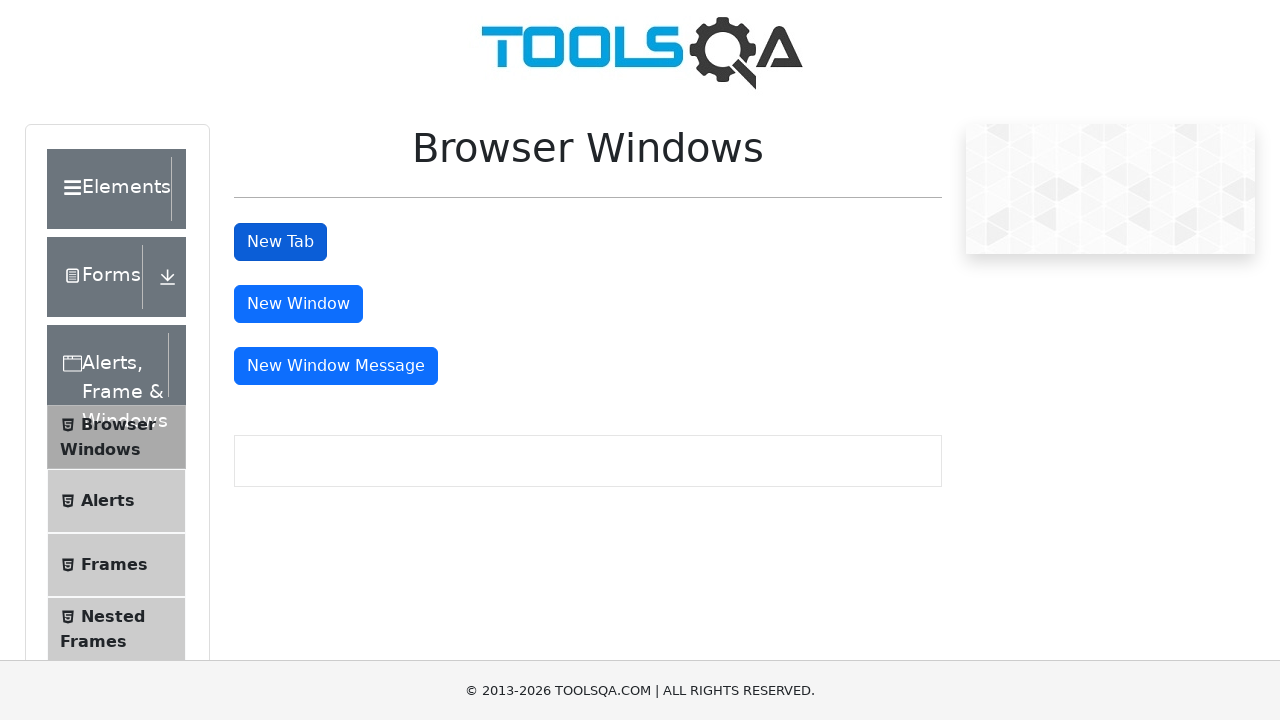

Switched back to parent window
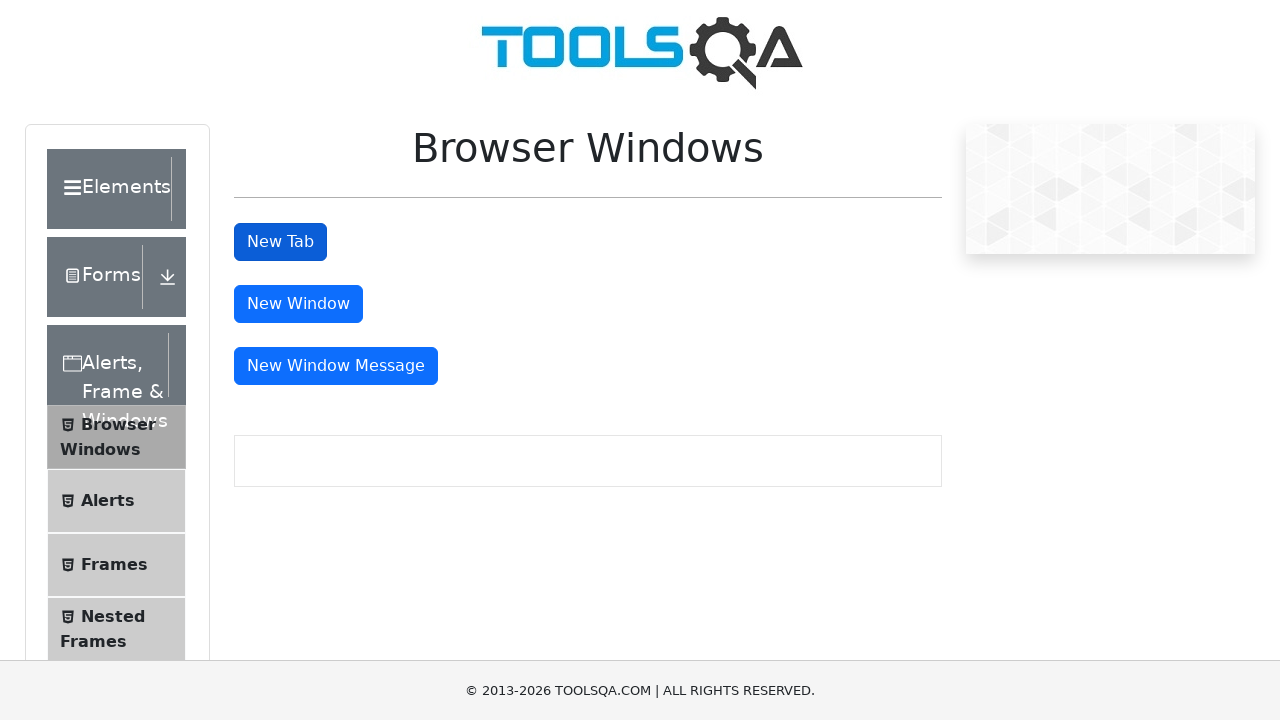

Navigated parent window to https://www.youtube.com/
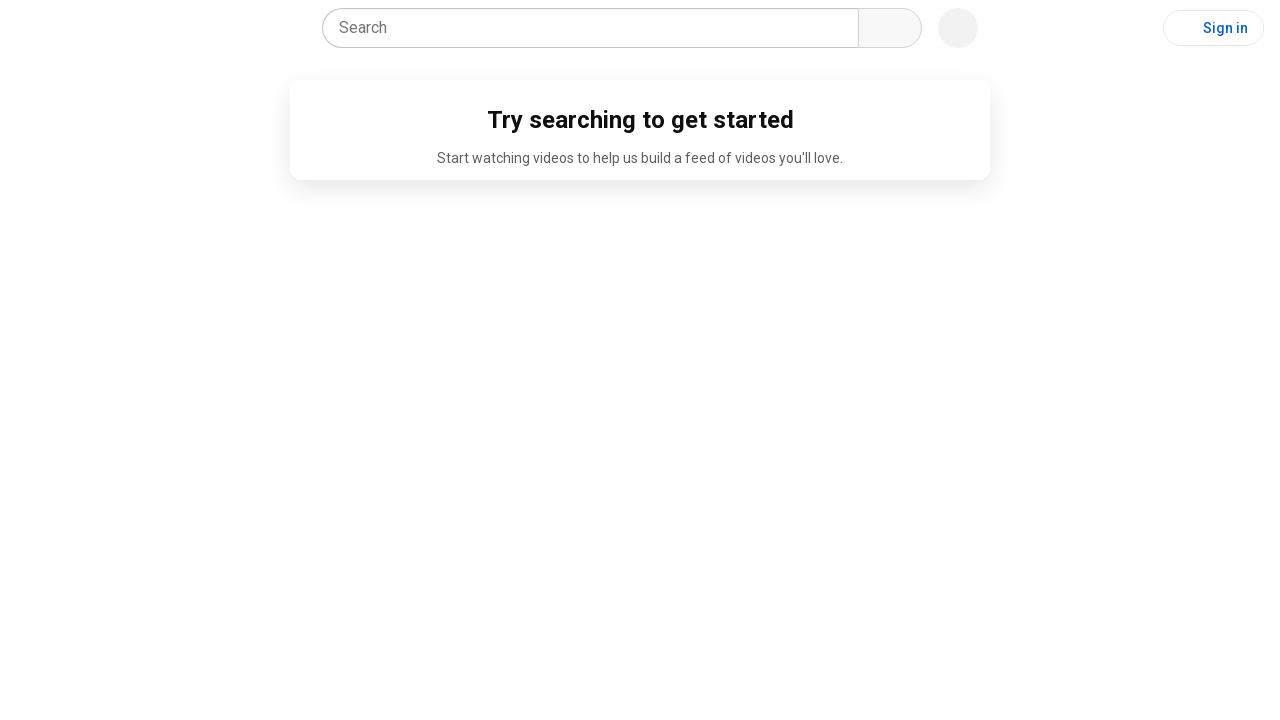

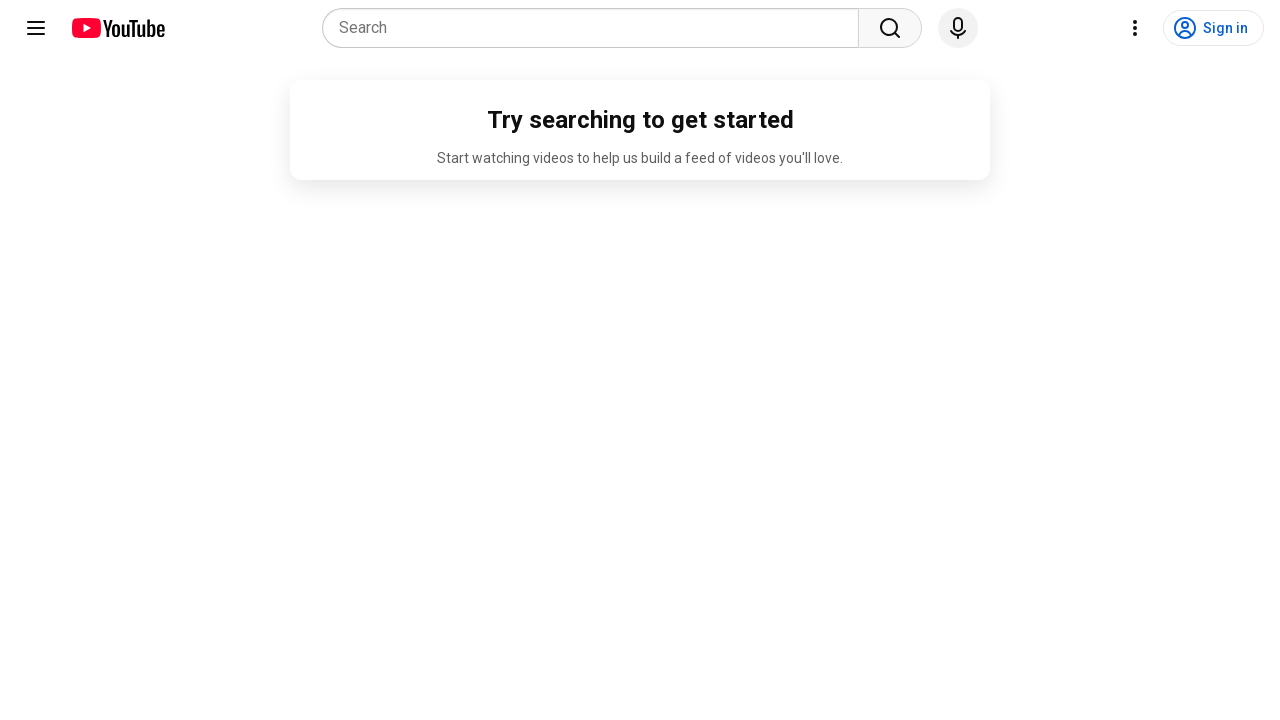